Tests iframe handling by locating a frame, clicking on a lifetime access link within the frame, and verifying text content is accessible.

Starting URL: https://rahulshettyacademy.com/AutomationPractice/

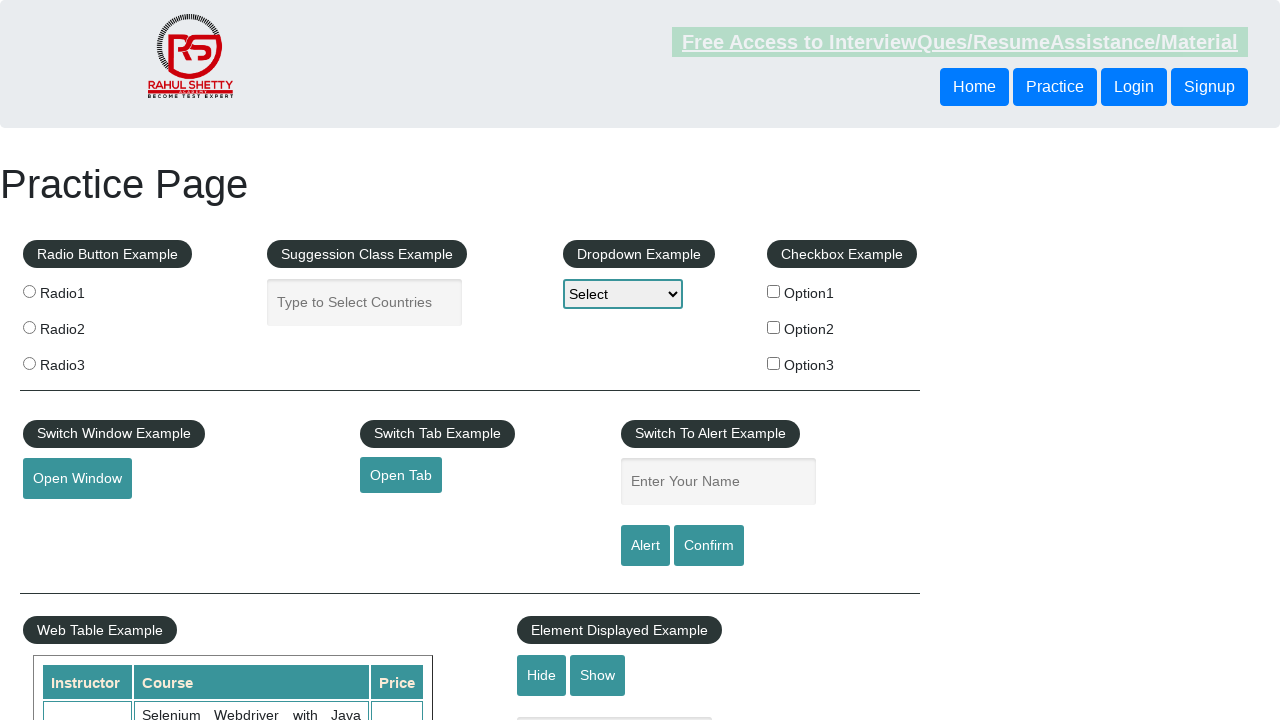

Located iframe with ID 'courses-iframe'
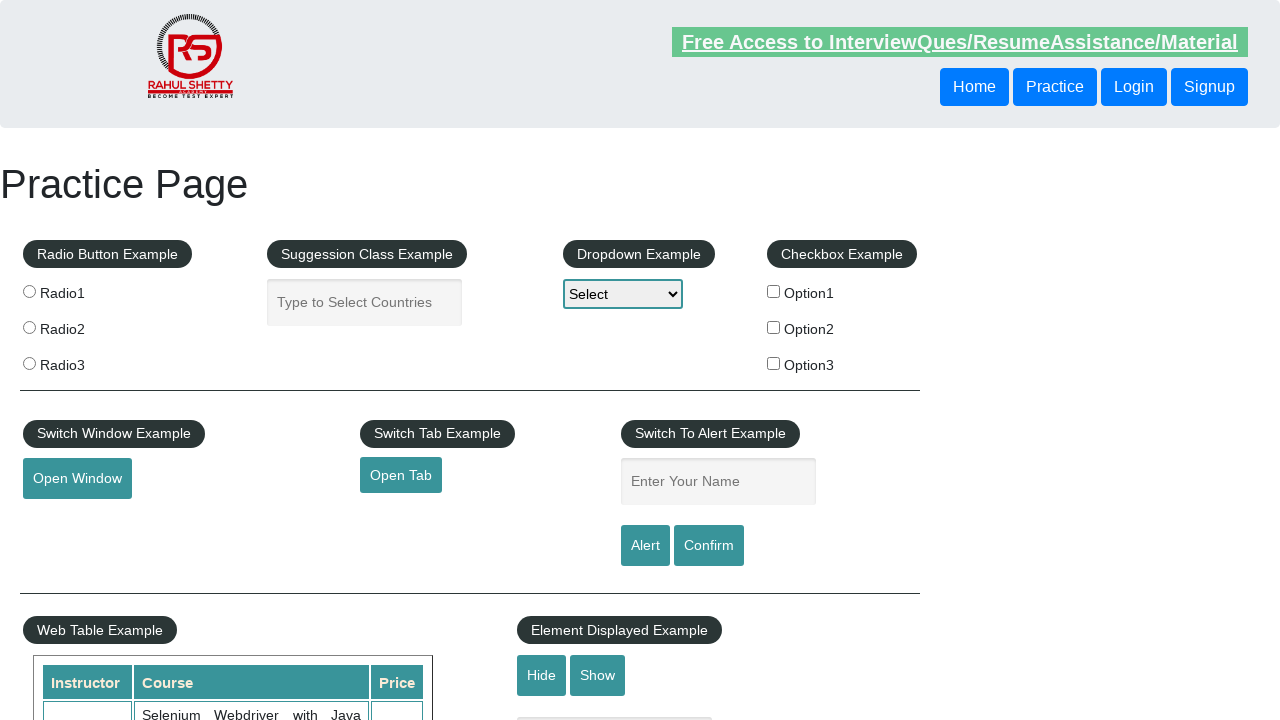

Clicked lifetime access link within the frame at (307, 360) on #courses-iframe >> internal:control=enter-frame >> li a[href*='lifetime']:visibl
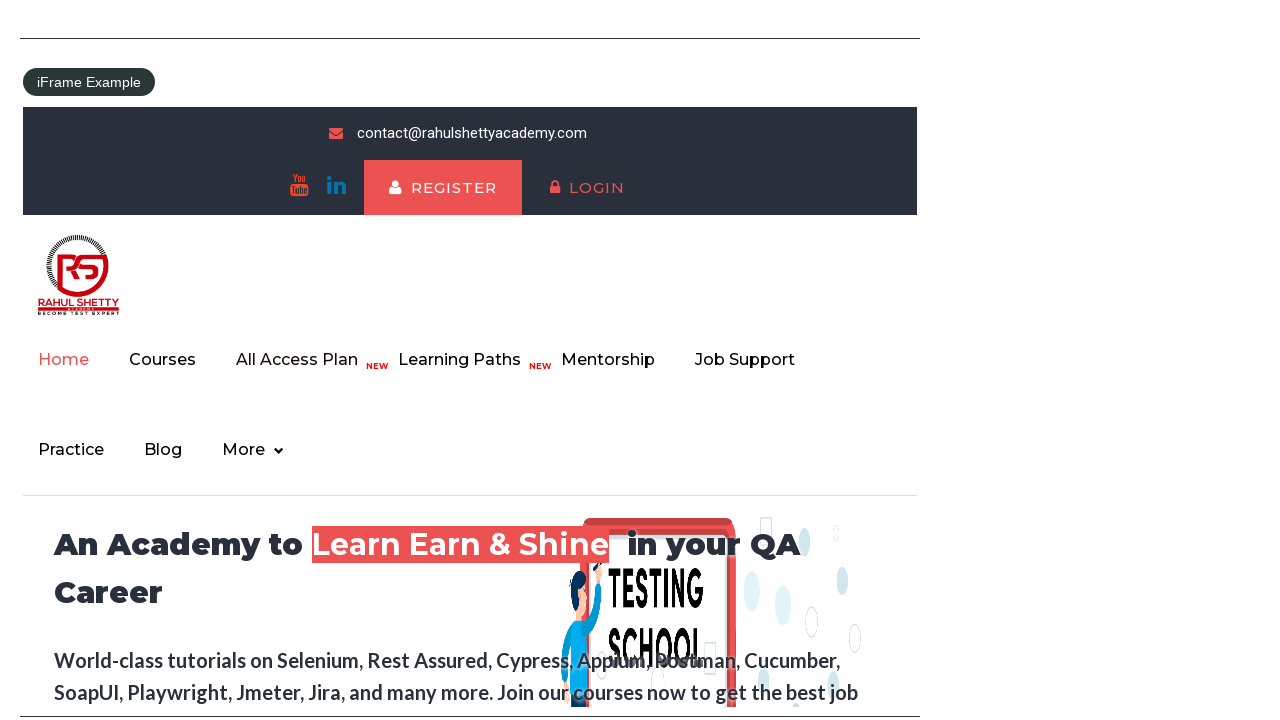

Retrieved text content from h2 element in frame
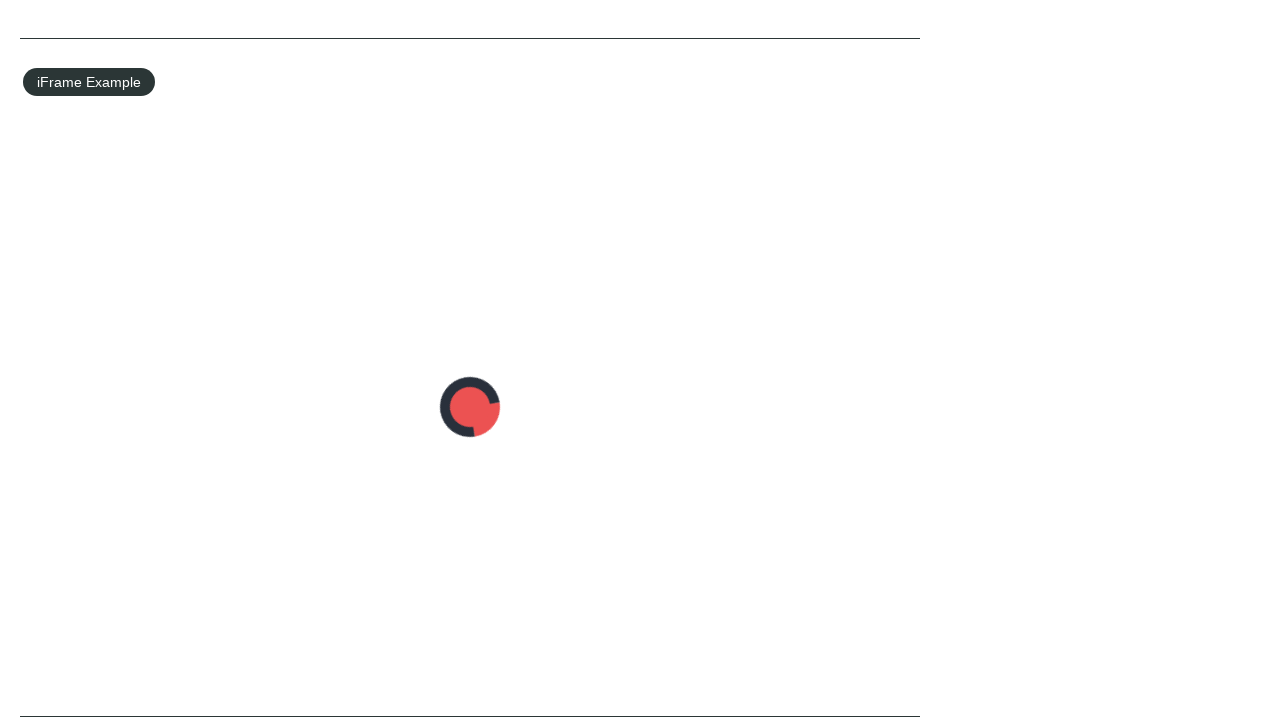

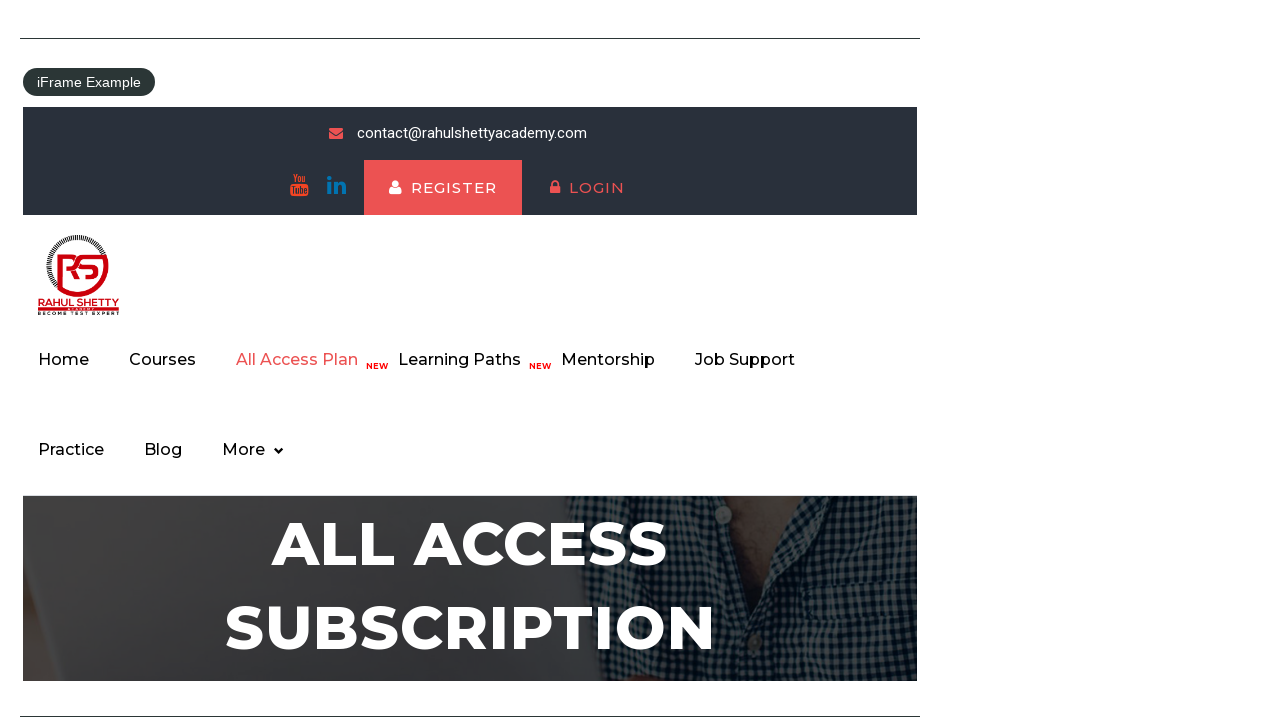